Finds all elements with class "test" and retrieves the text of the first element

Starting URL: https://kristinek.github.io/site/examples/locators

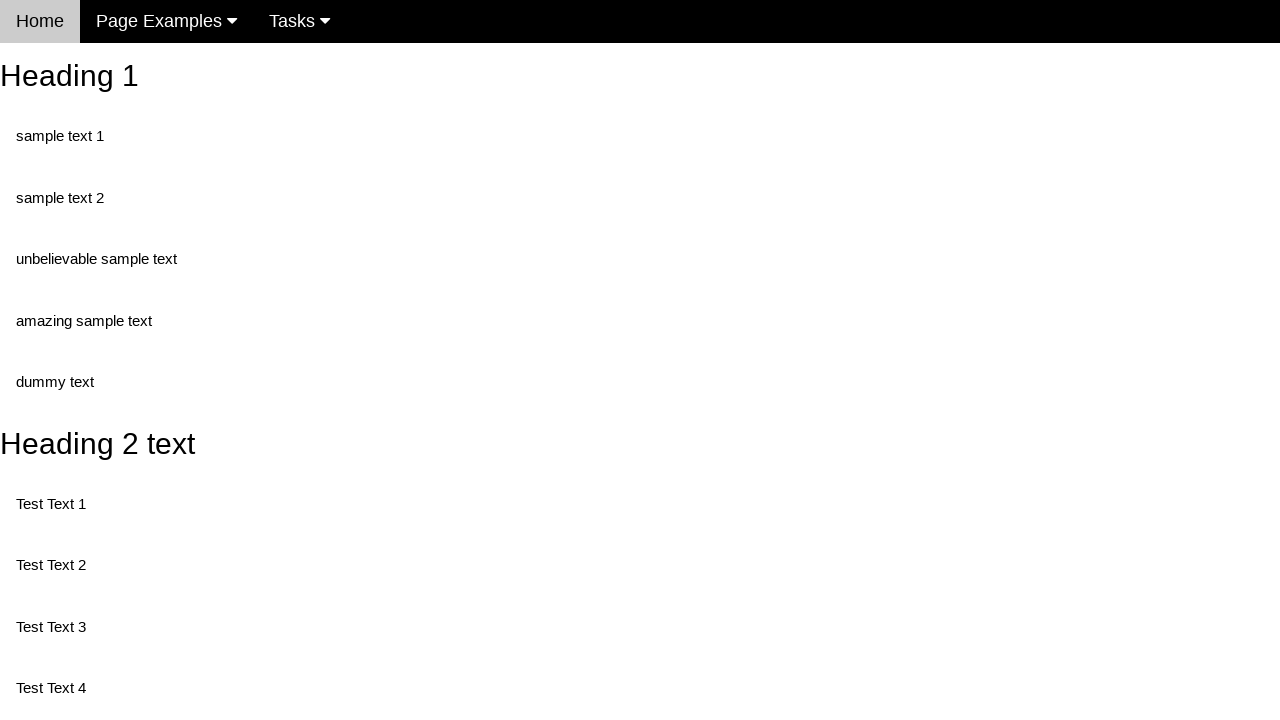

Navigated to locators example page
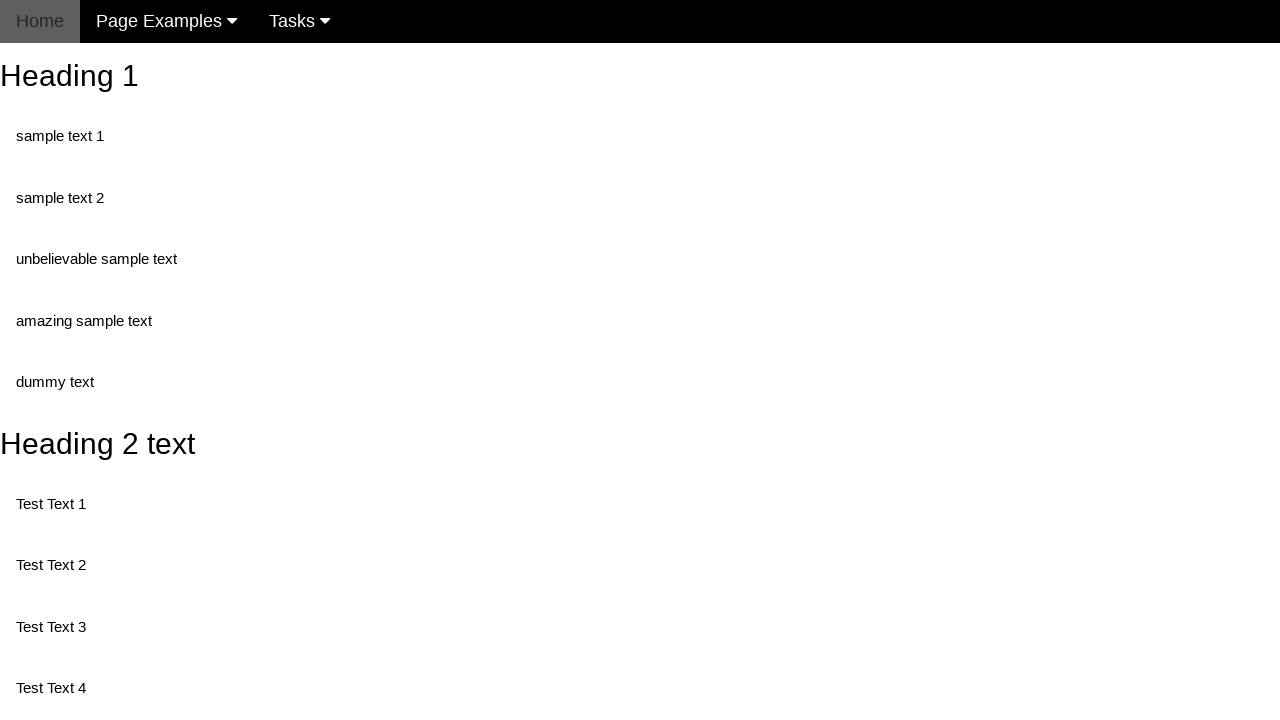

Located all elements with class 'test'
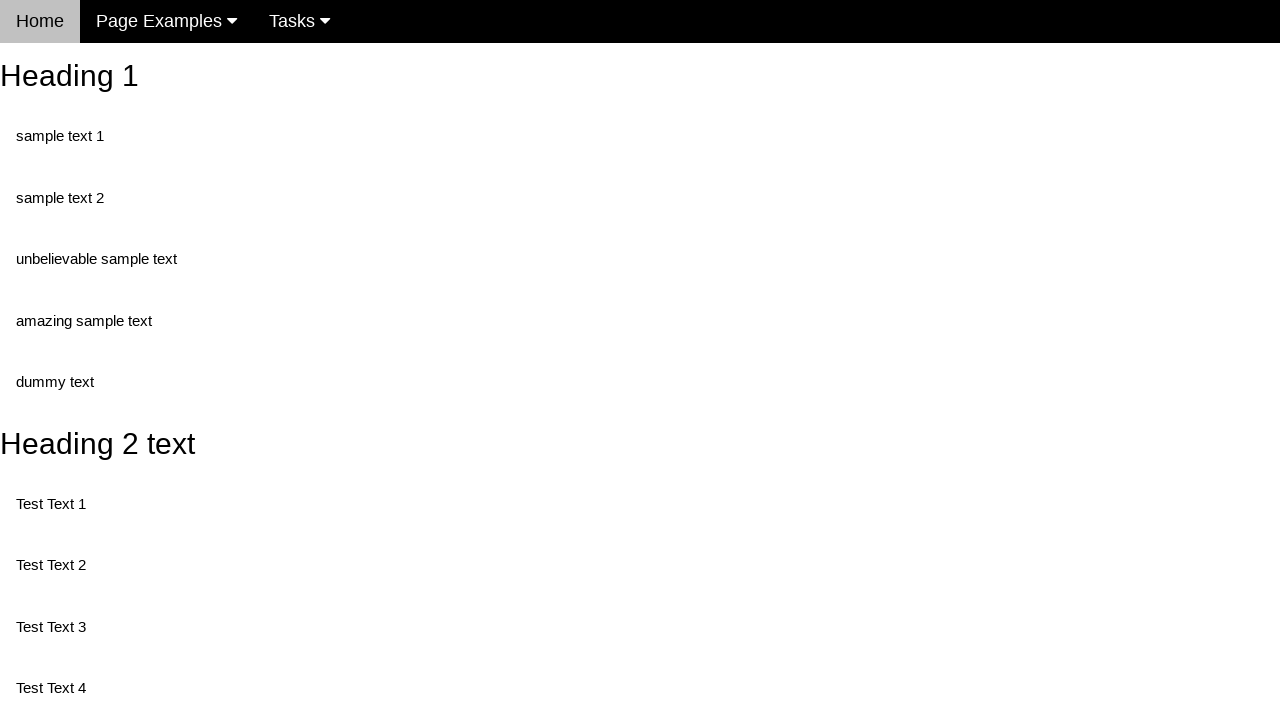

Retrieved text content from first element with class 'test': 'Test Text 1'
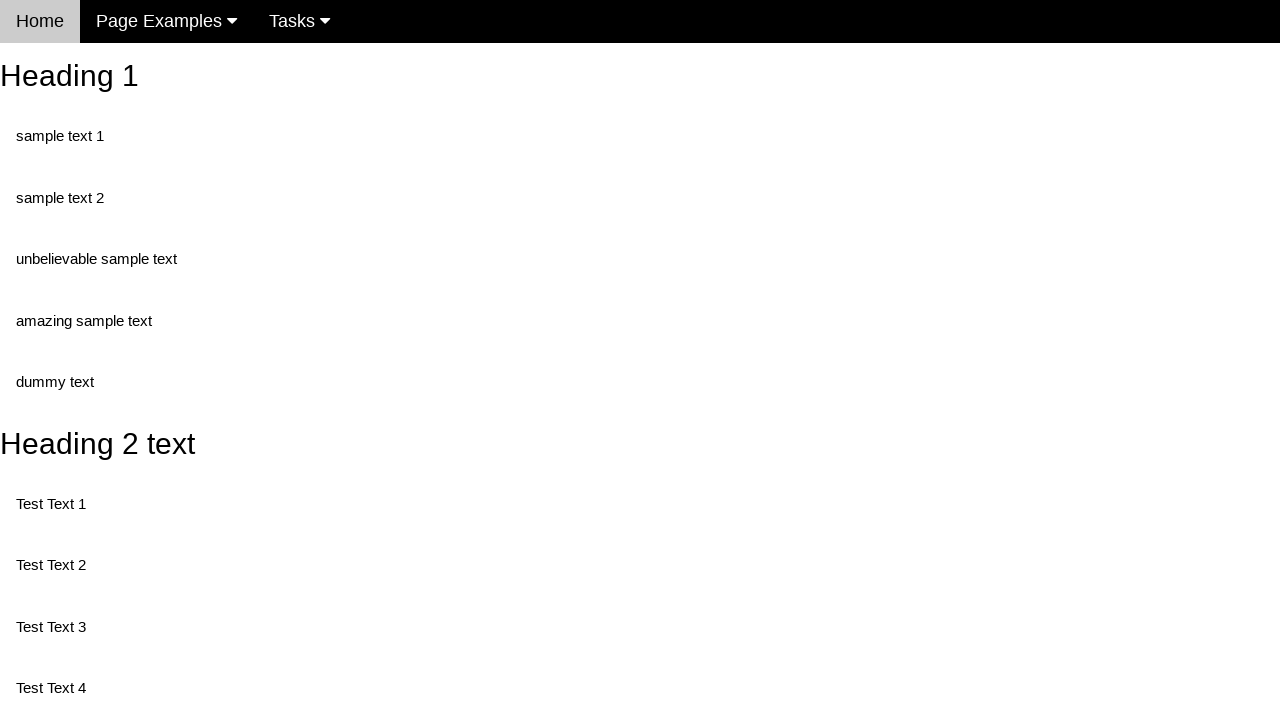

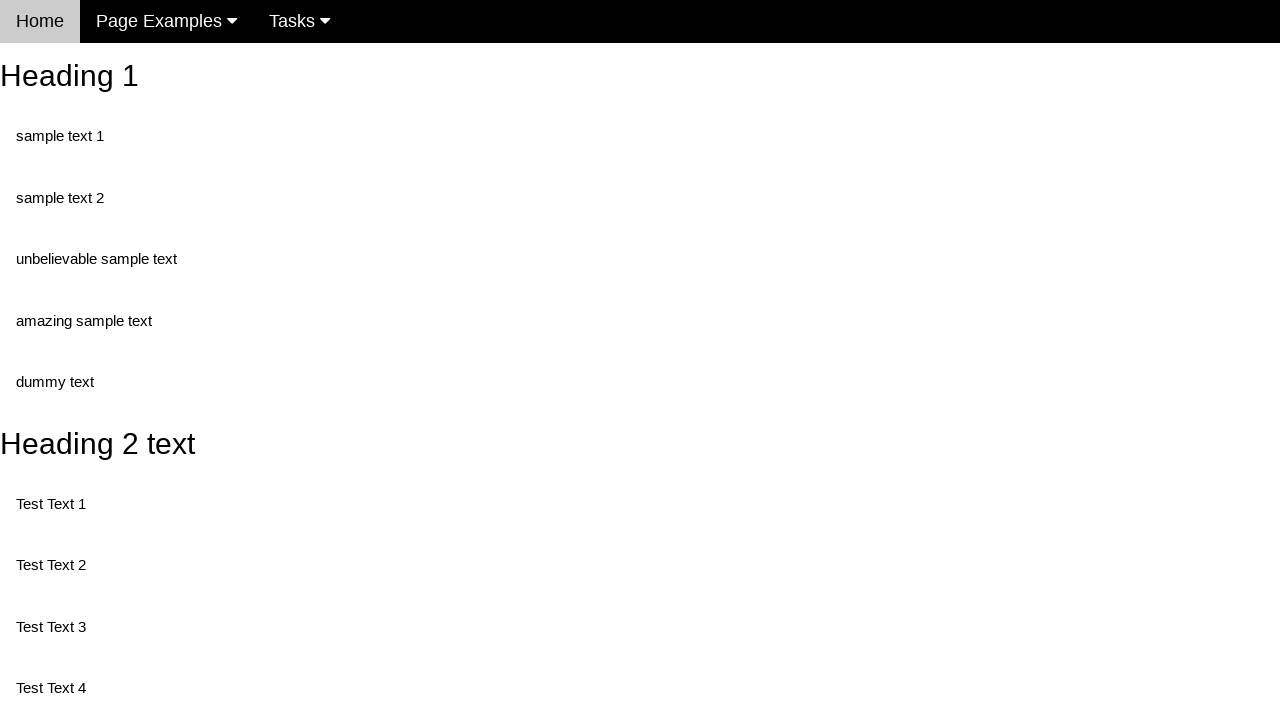